Tests a JavaScript prompt dialog by clicking the JS Prompt button, entering text into the prompt, accepting it, and verifying the entered text appears in the result

Starting URL: https://the-internet.herokuapp.com/javascript_alerts

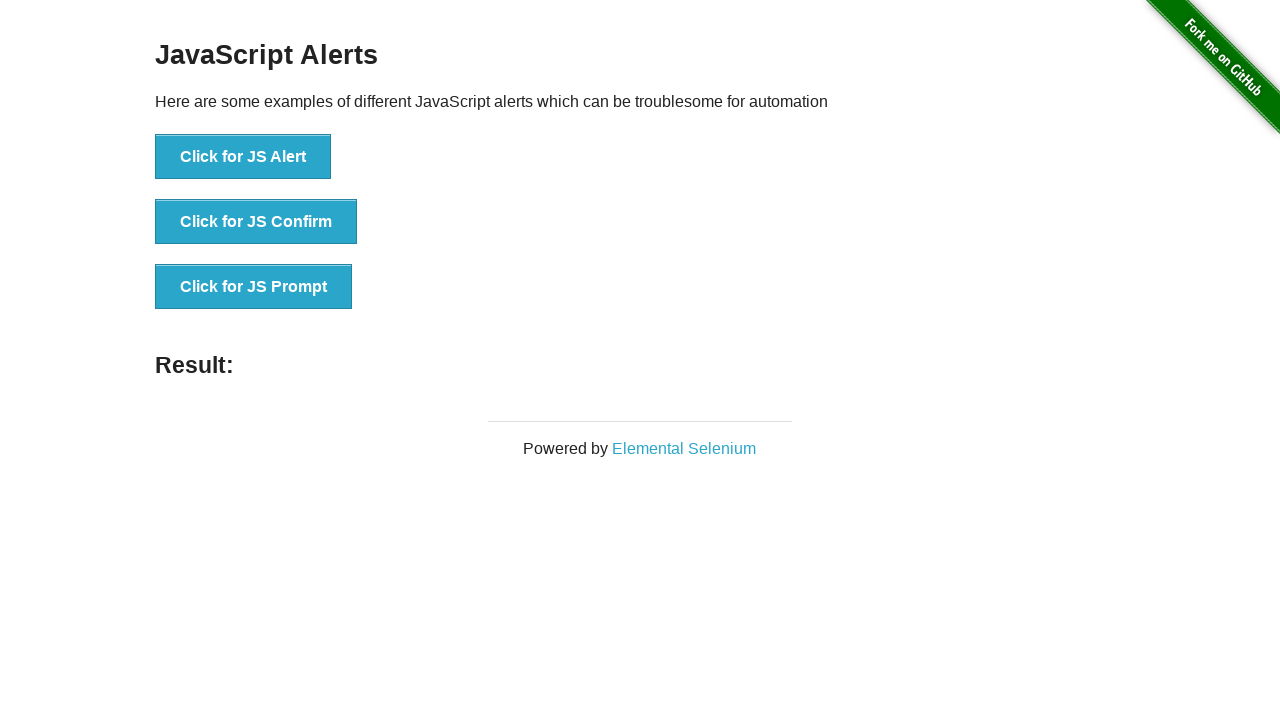

Set up dialog handler to accept prompt with 'Text'
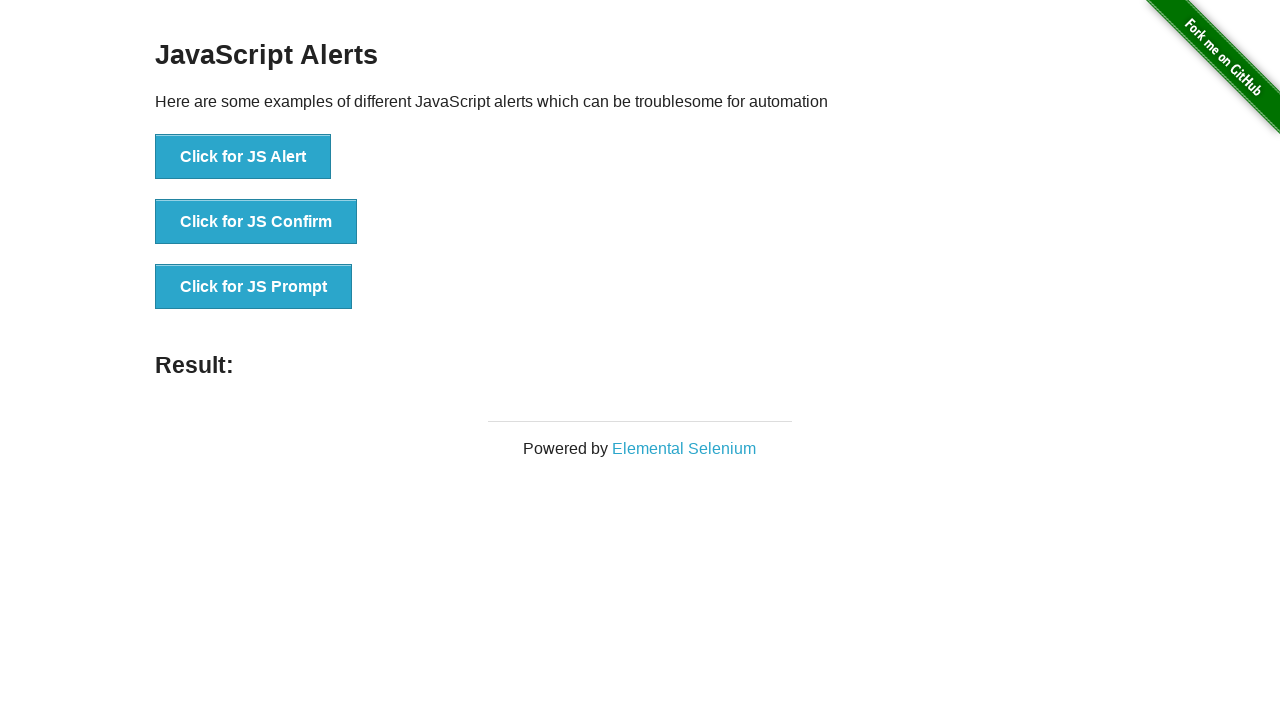

Clicked JS Prompt button at (254, 287) on xpath=//button[@onclick='jsPrompt()']
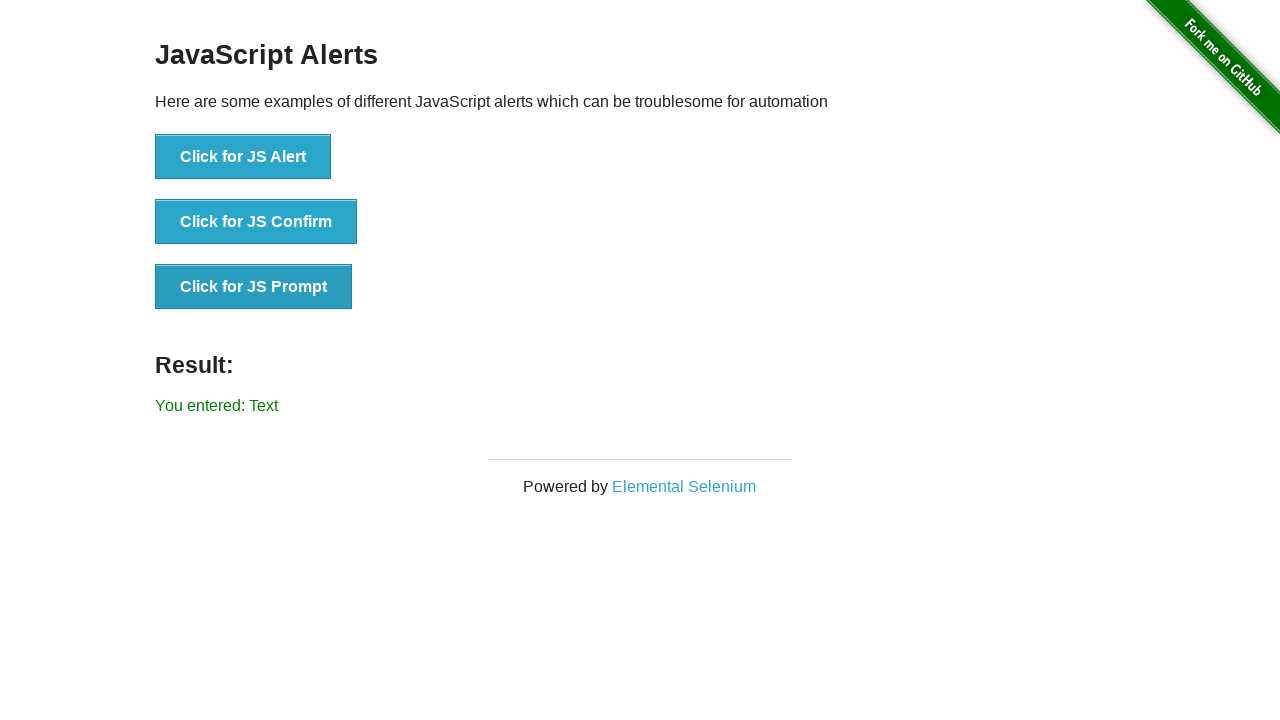

Result element loaded and is visible
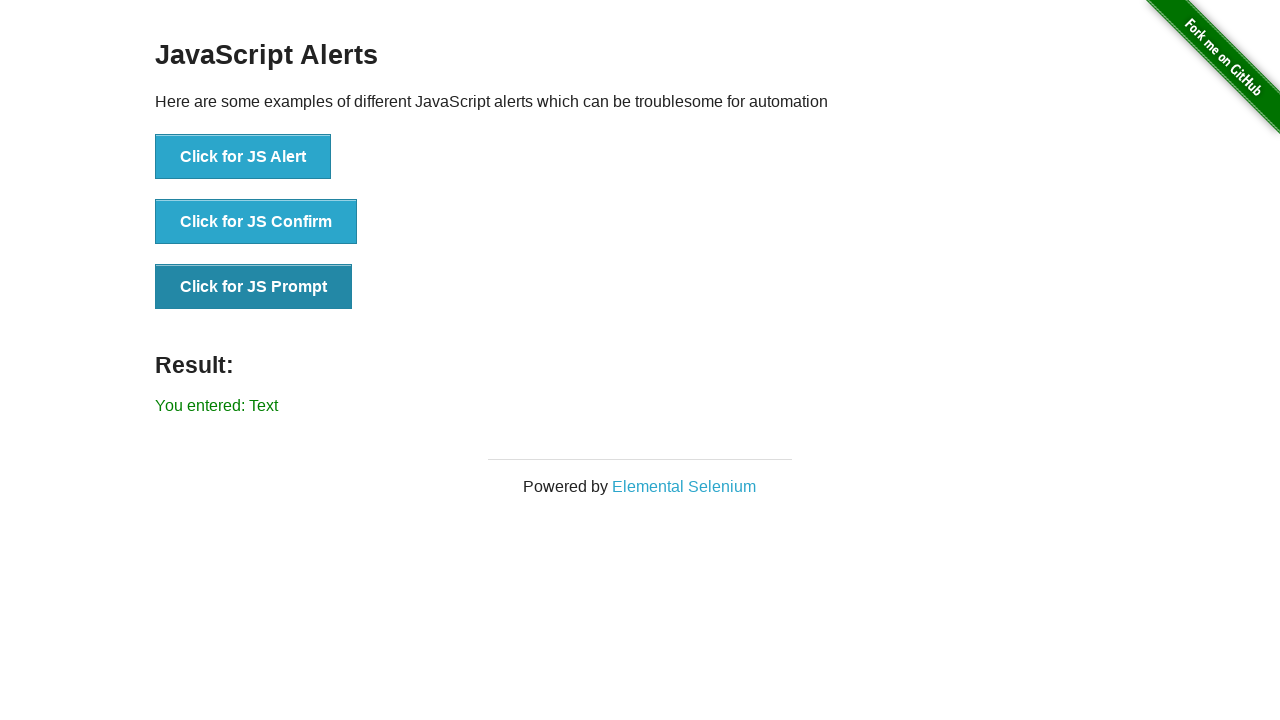

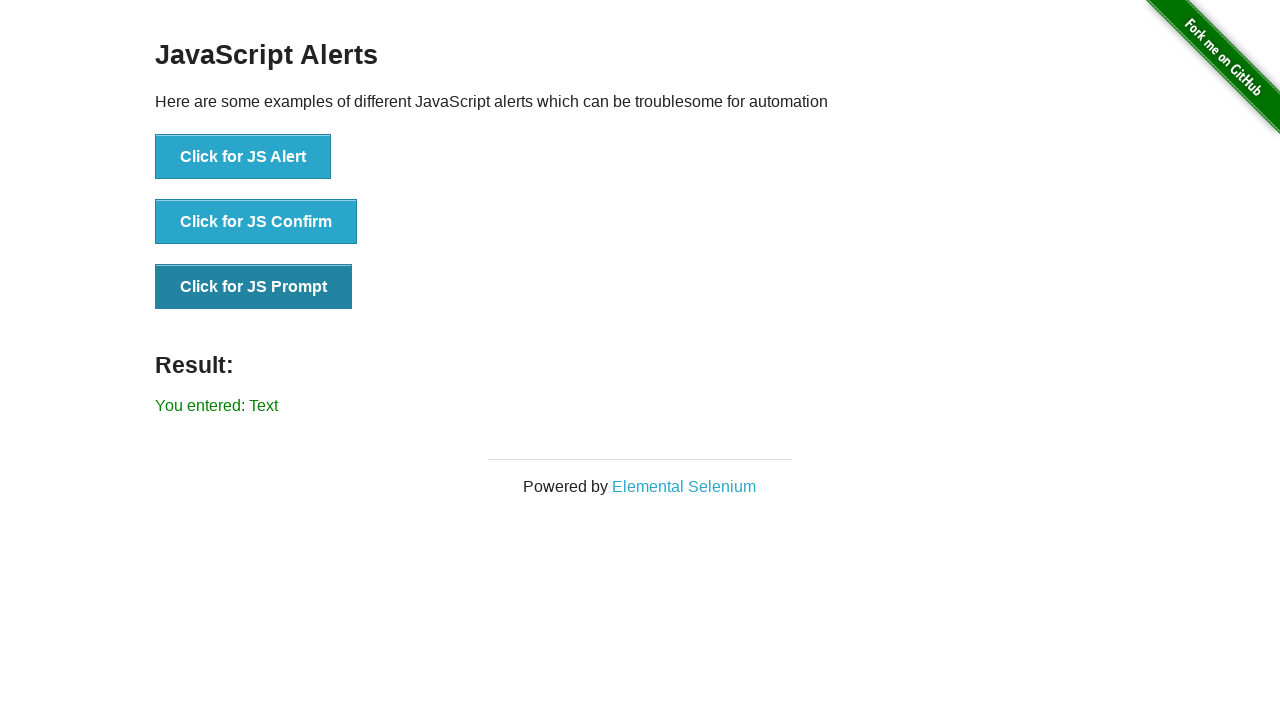